Tests that edits are saved when the input loses focus (blur event)

Starting URL: https://demo.playwright.dev/todomvc

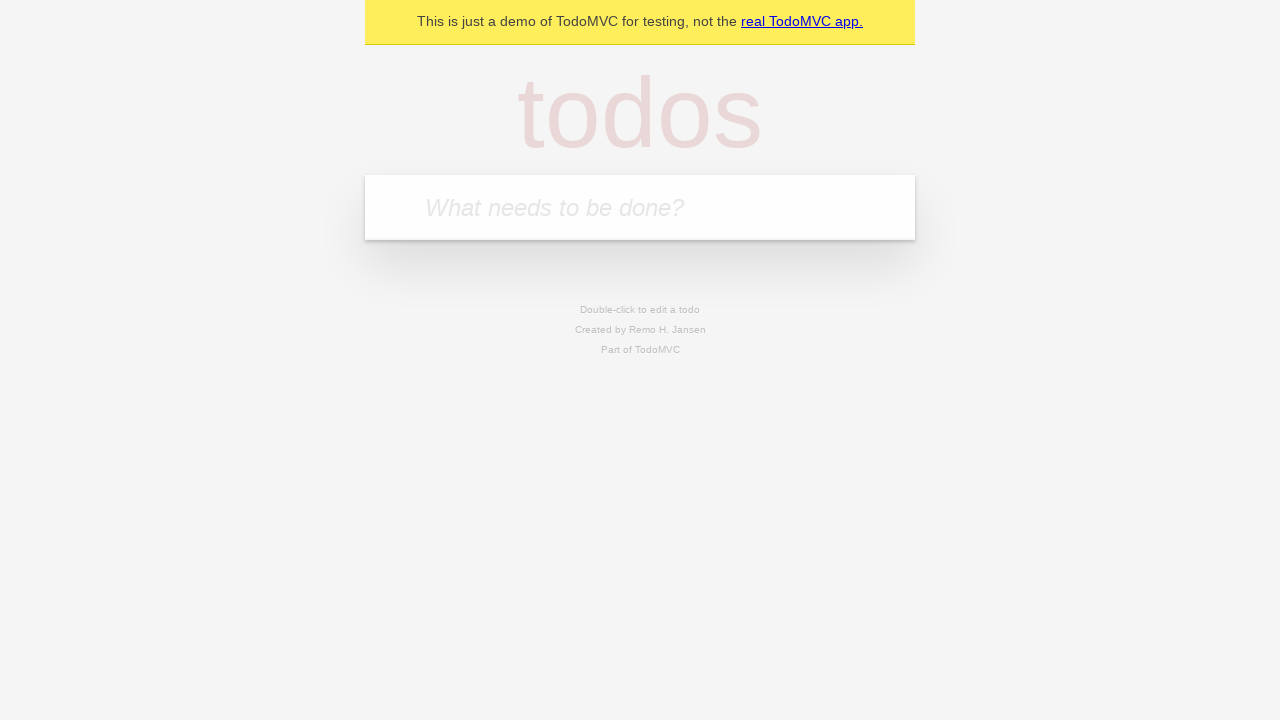

Filled new todo input with 'buy some cheese' on .new-todo
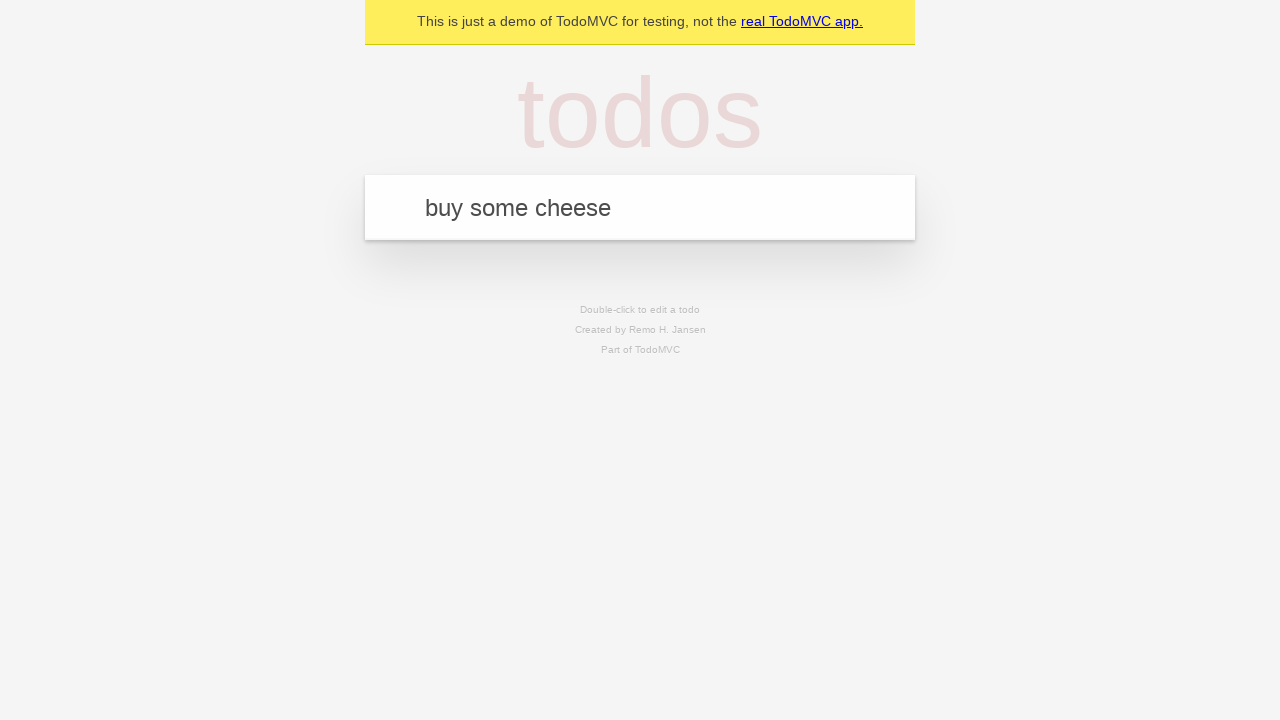

Pressed Enter to create first todo on .new-todo
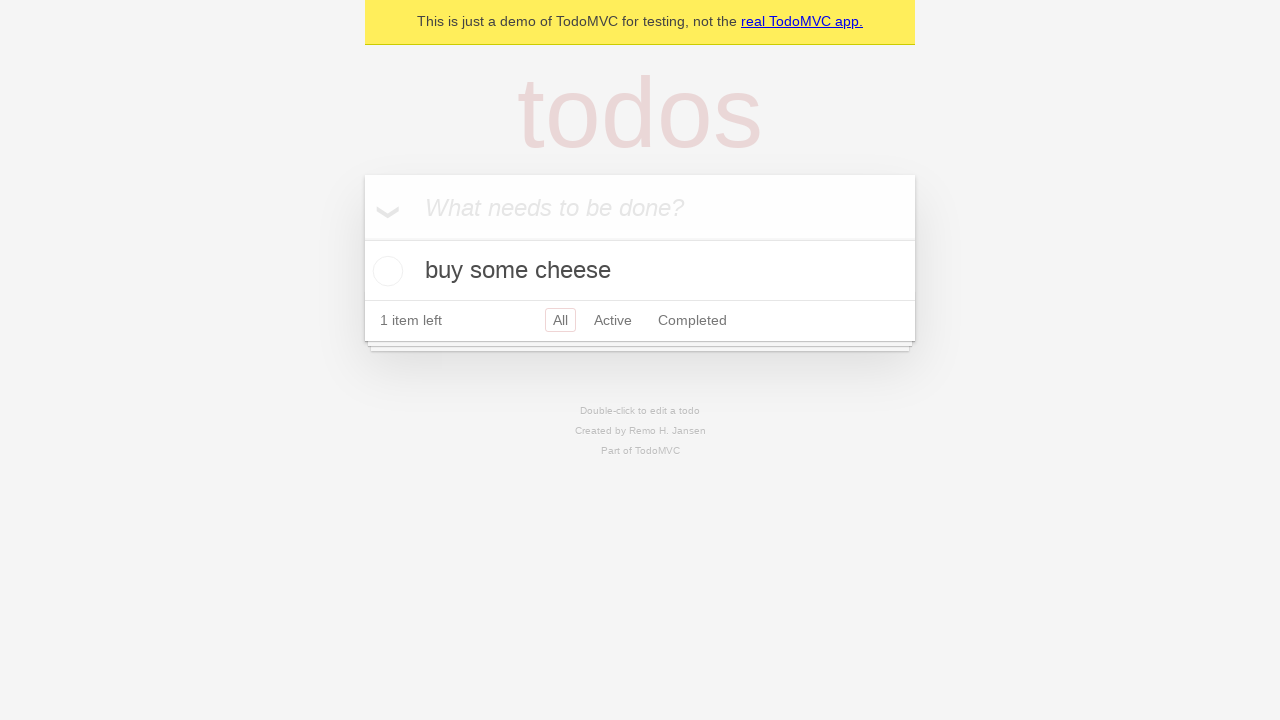

Filled new todo input with 'feed the cat' on .new-todo
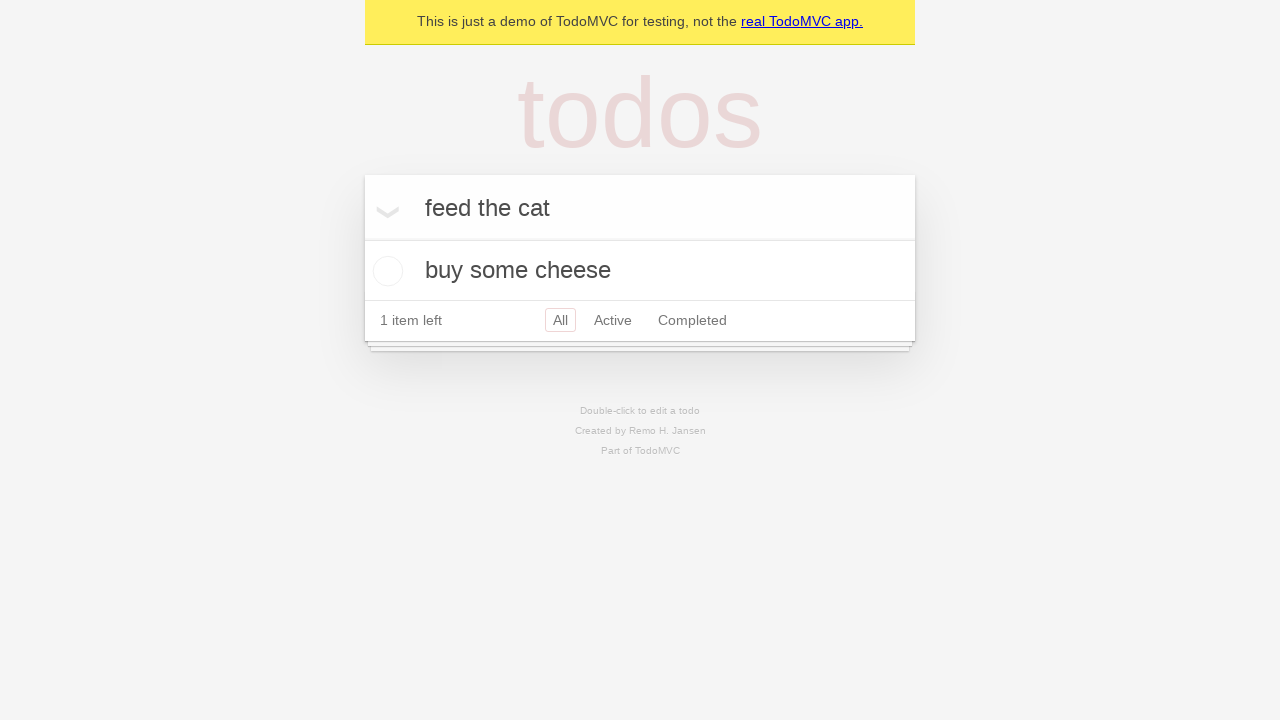

Pressed Enter to create second todo on .new-todo
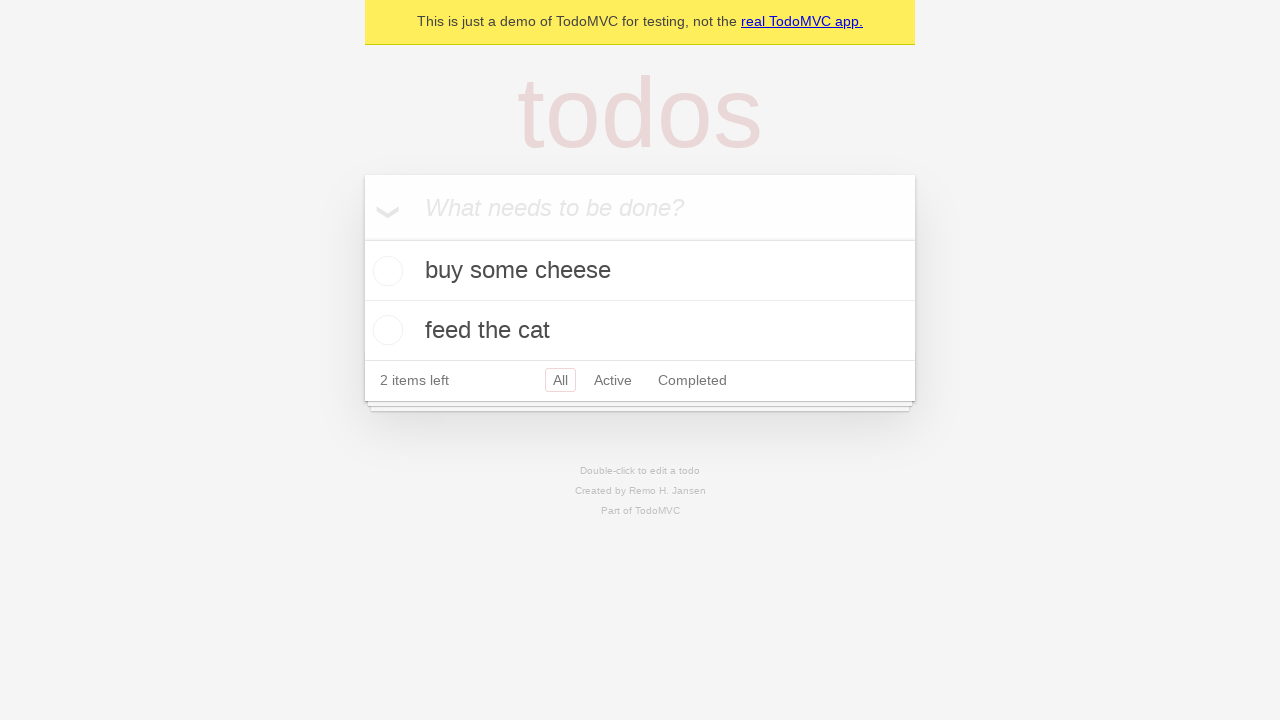

Filled new todo input with 'book a doctors appointment' on .new-todo
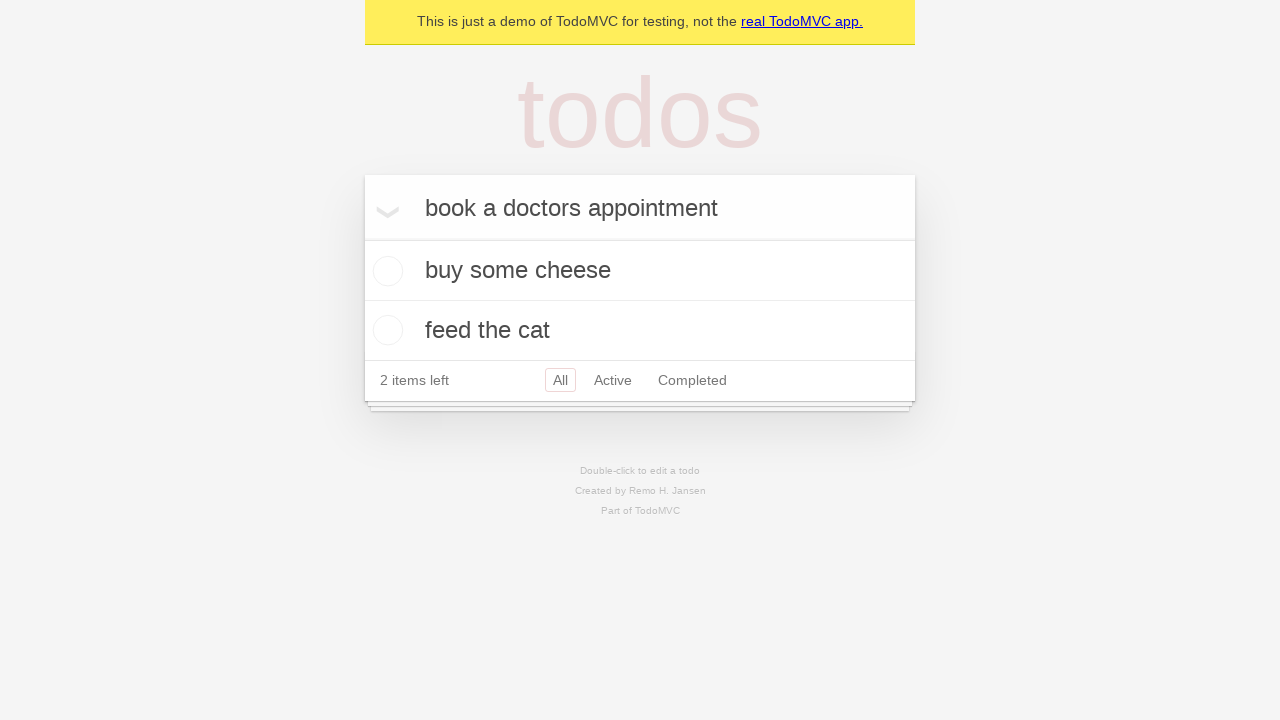

Pressed Enter to create third todo on .new-todo
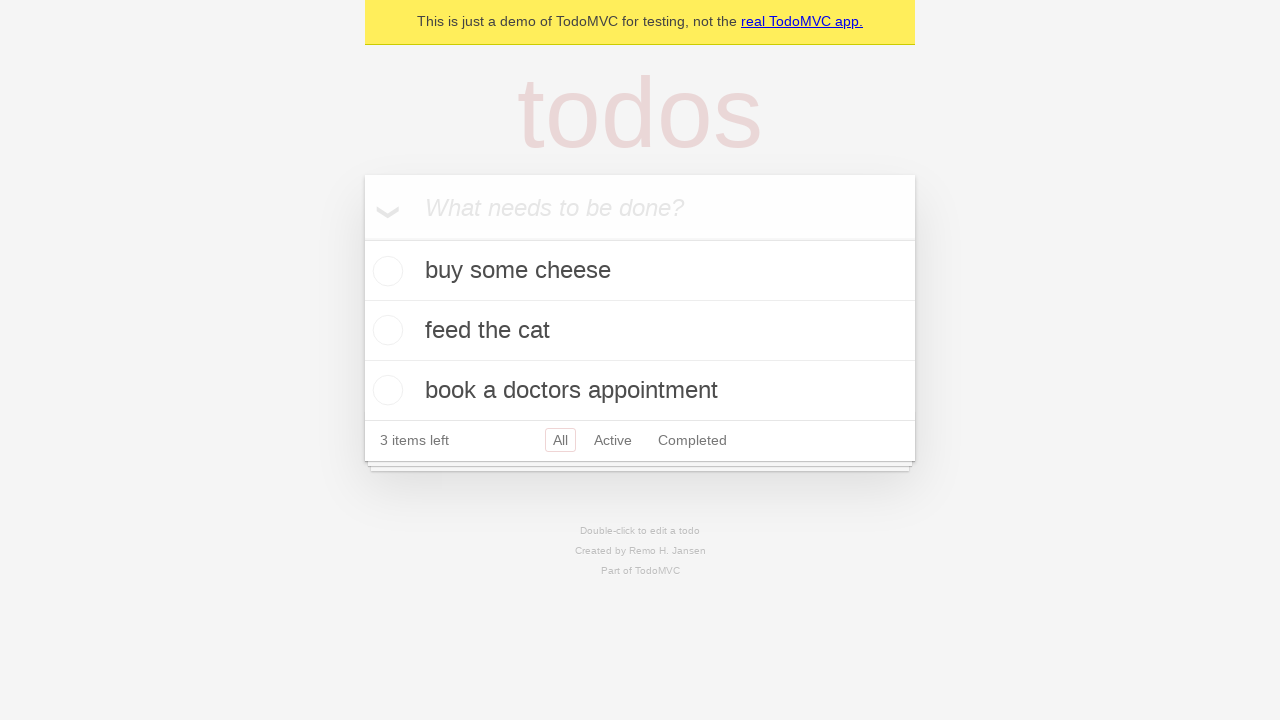

Located all todo items in the list
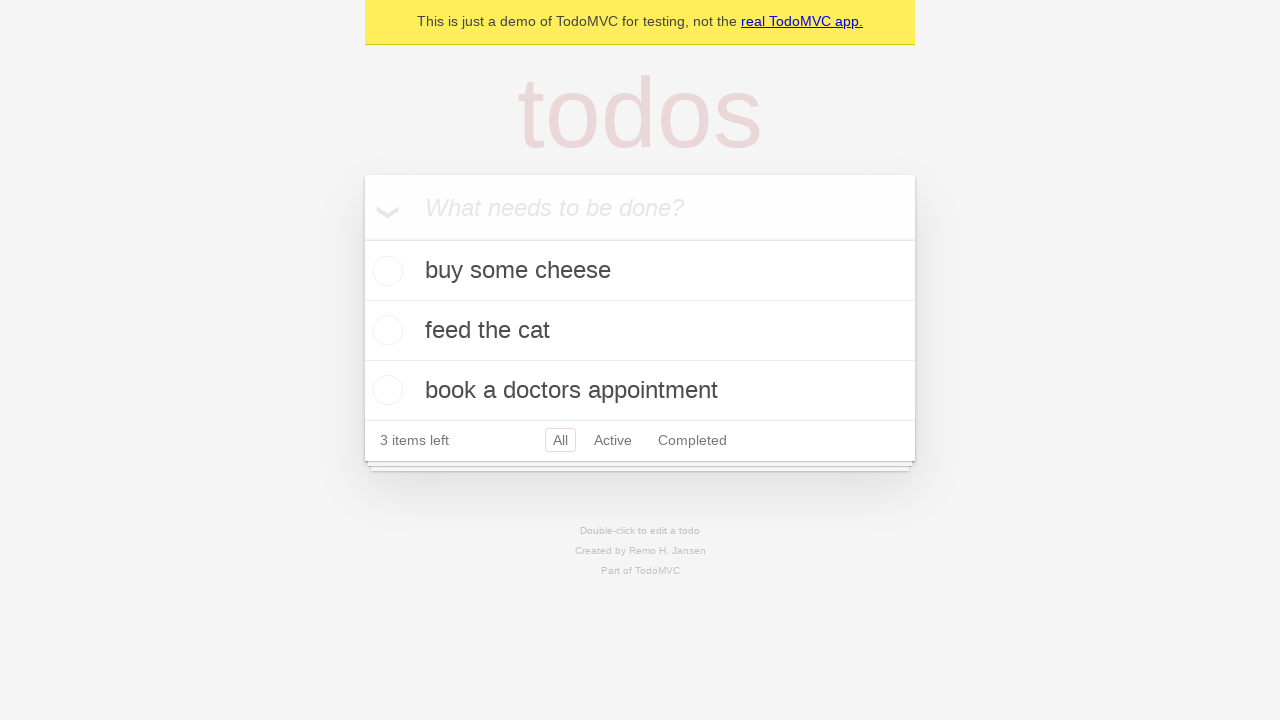

Double-clicked second todo to enter edit mode at (640, 331) on .todo-list li >> nth=1
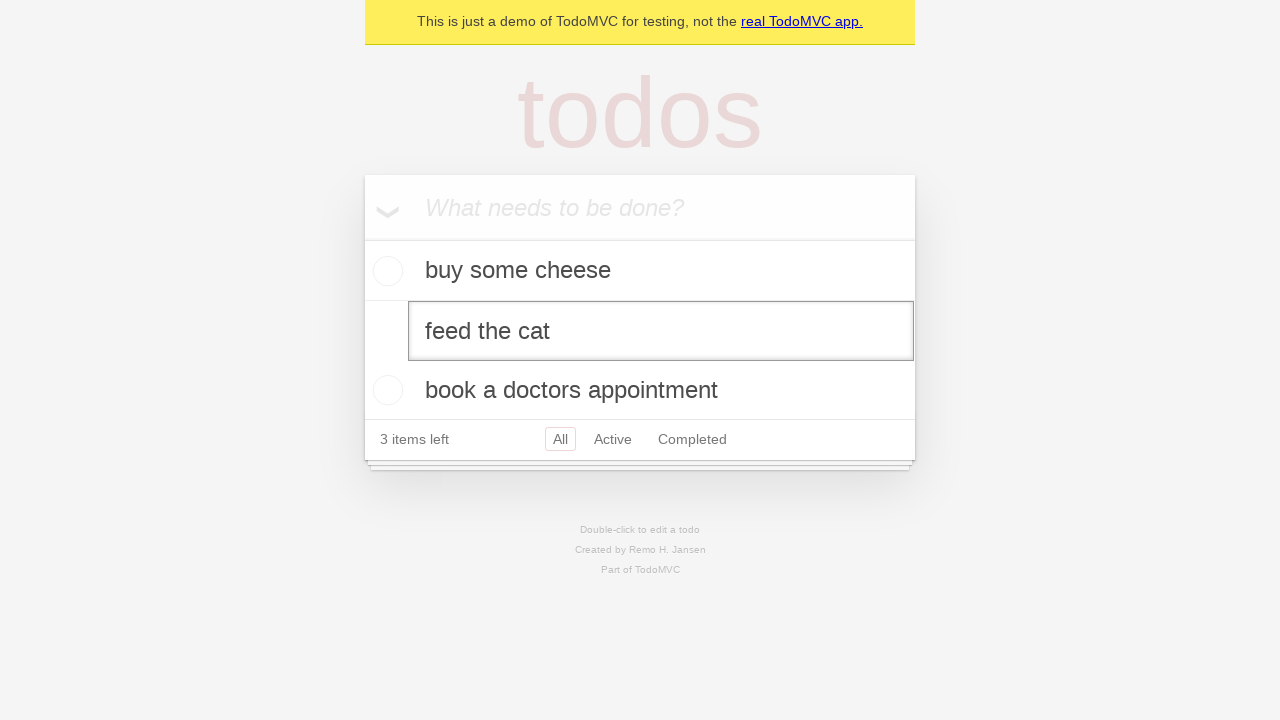

Changed second todo text to 'buy some sausages' on .todo-list li >> nth=1 >> .edit
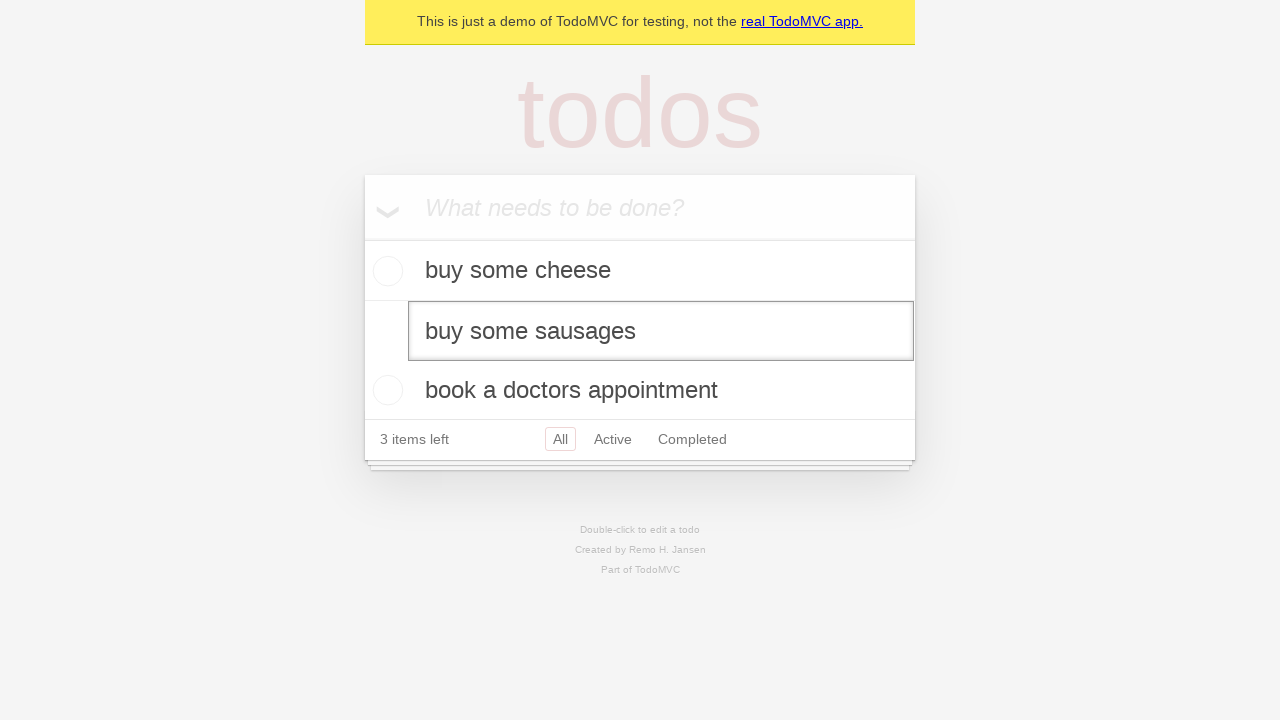

Triggered blur event on edit input to save changes
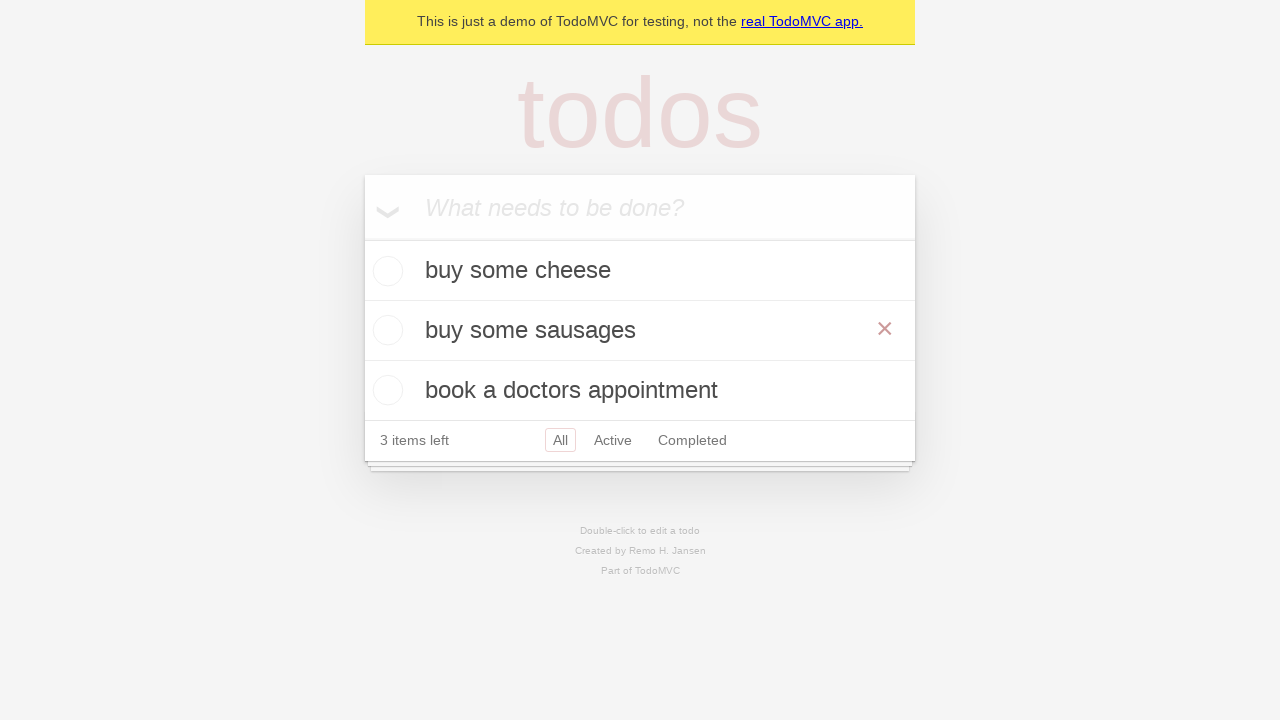

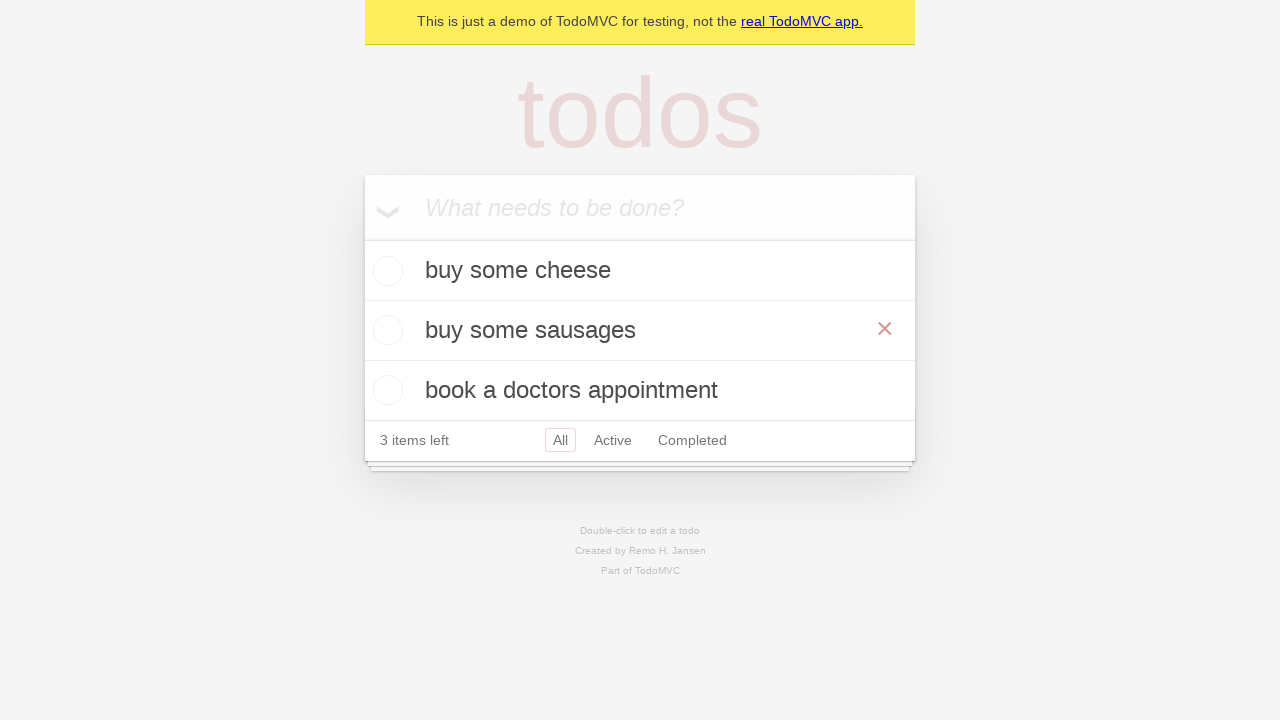